Tests browser window manipulation including maximizing, minimizing, setting specific window size, and refreshing the page

Starting URL: https://www.godaddy.com/

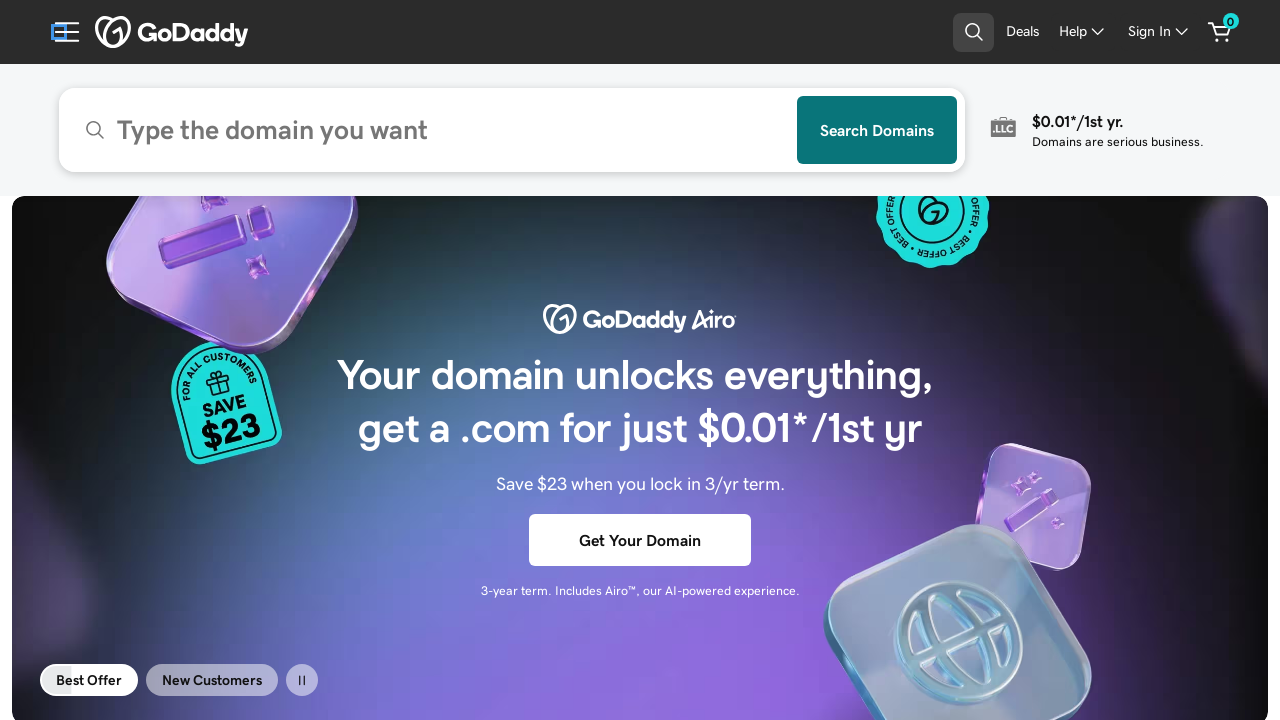

Set viewport size to 1920x1080 (Full HD)
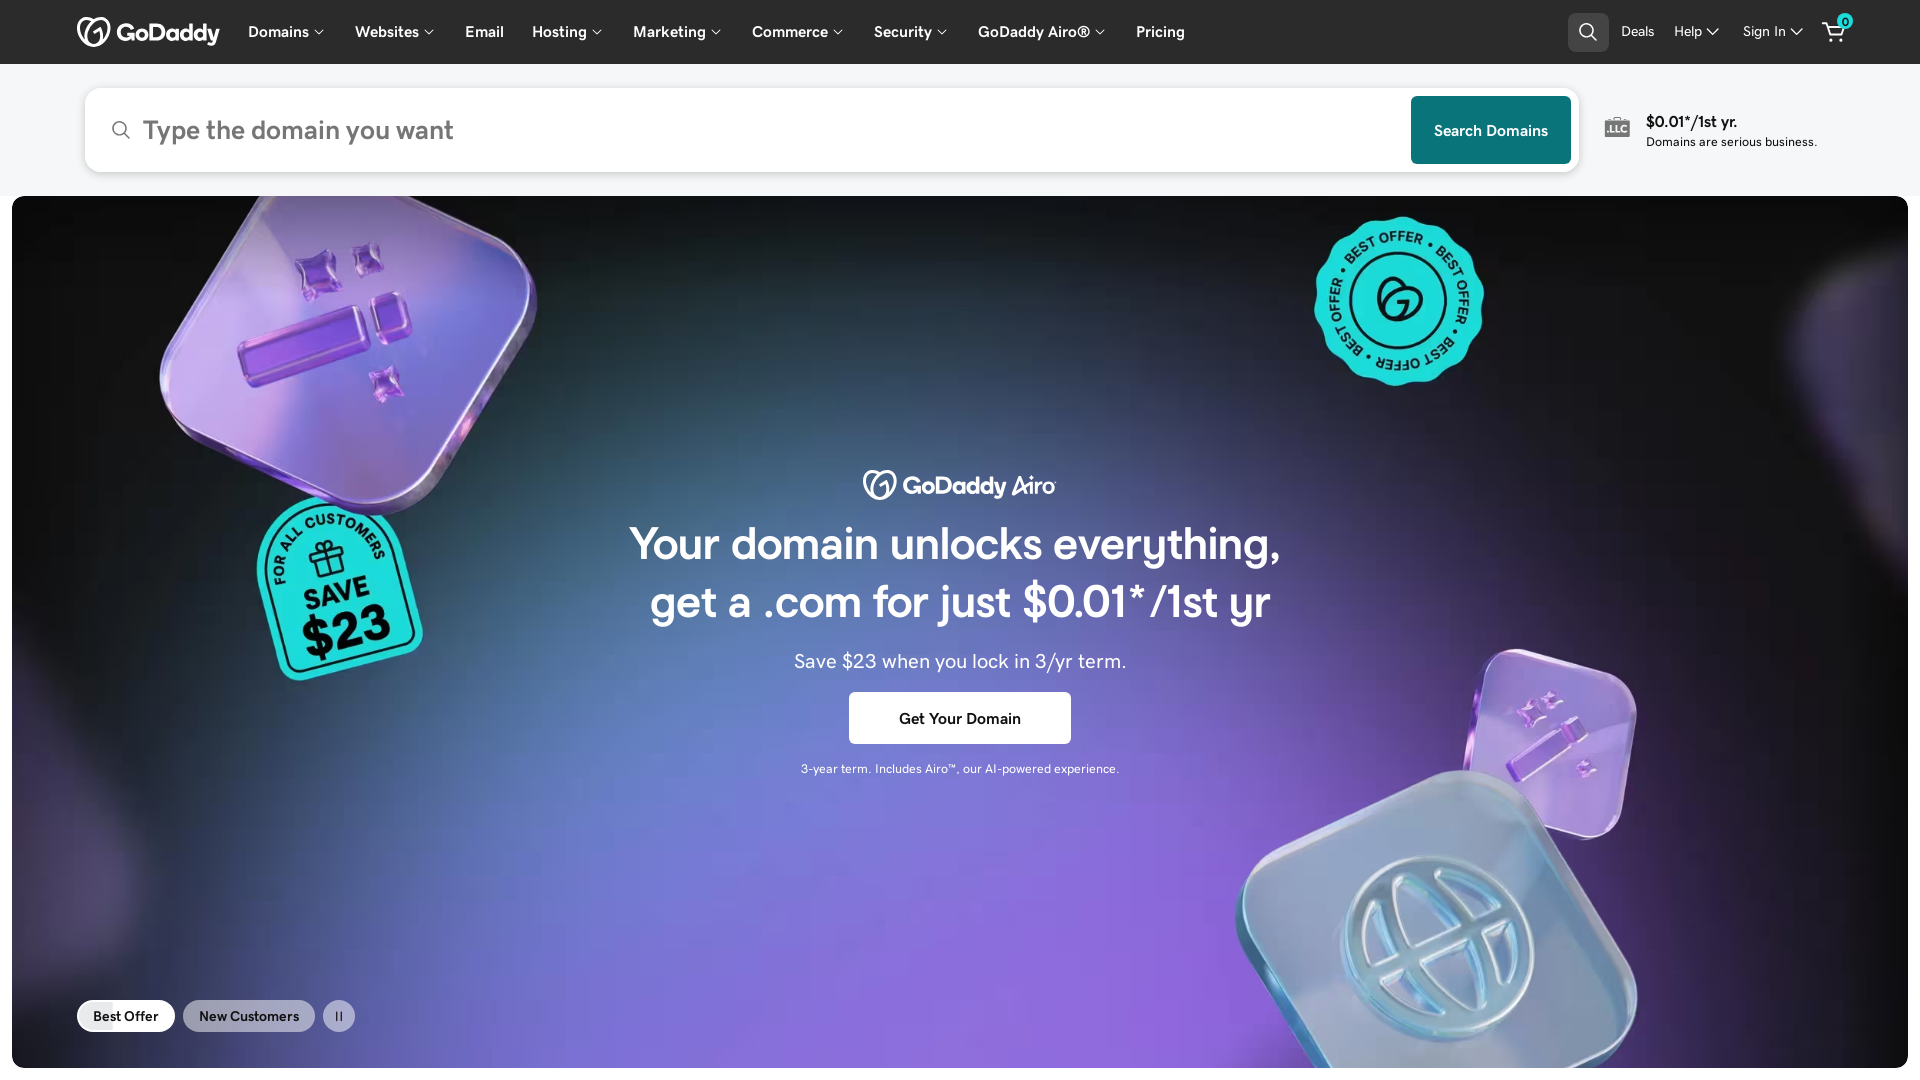

Retrieved current viewport size: {'width': 1920, 'height': 1080}
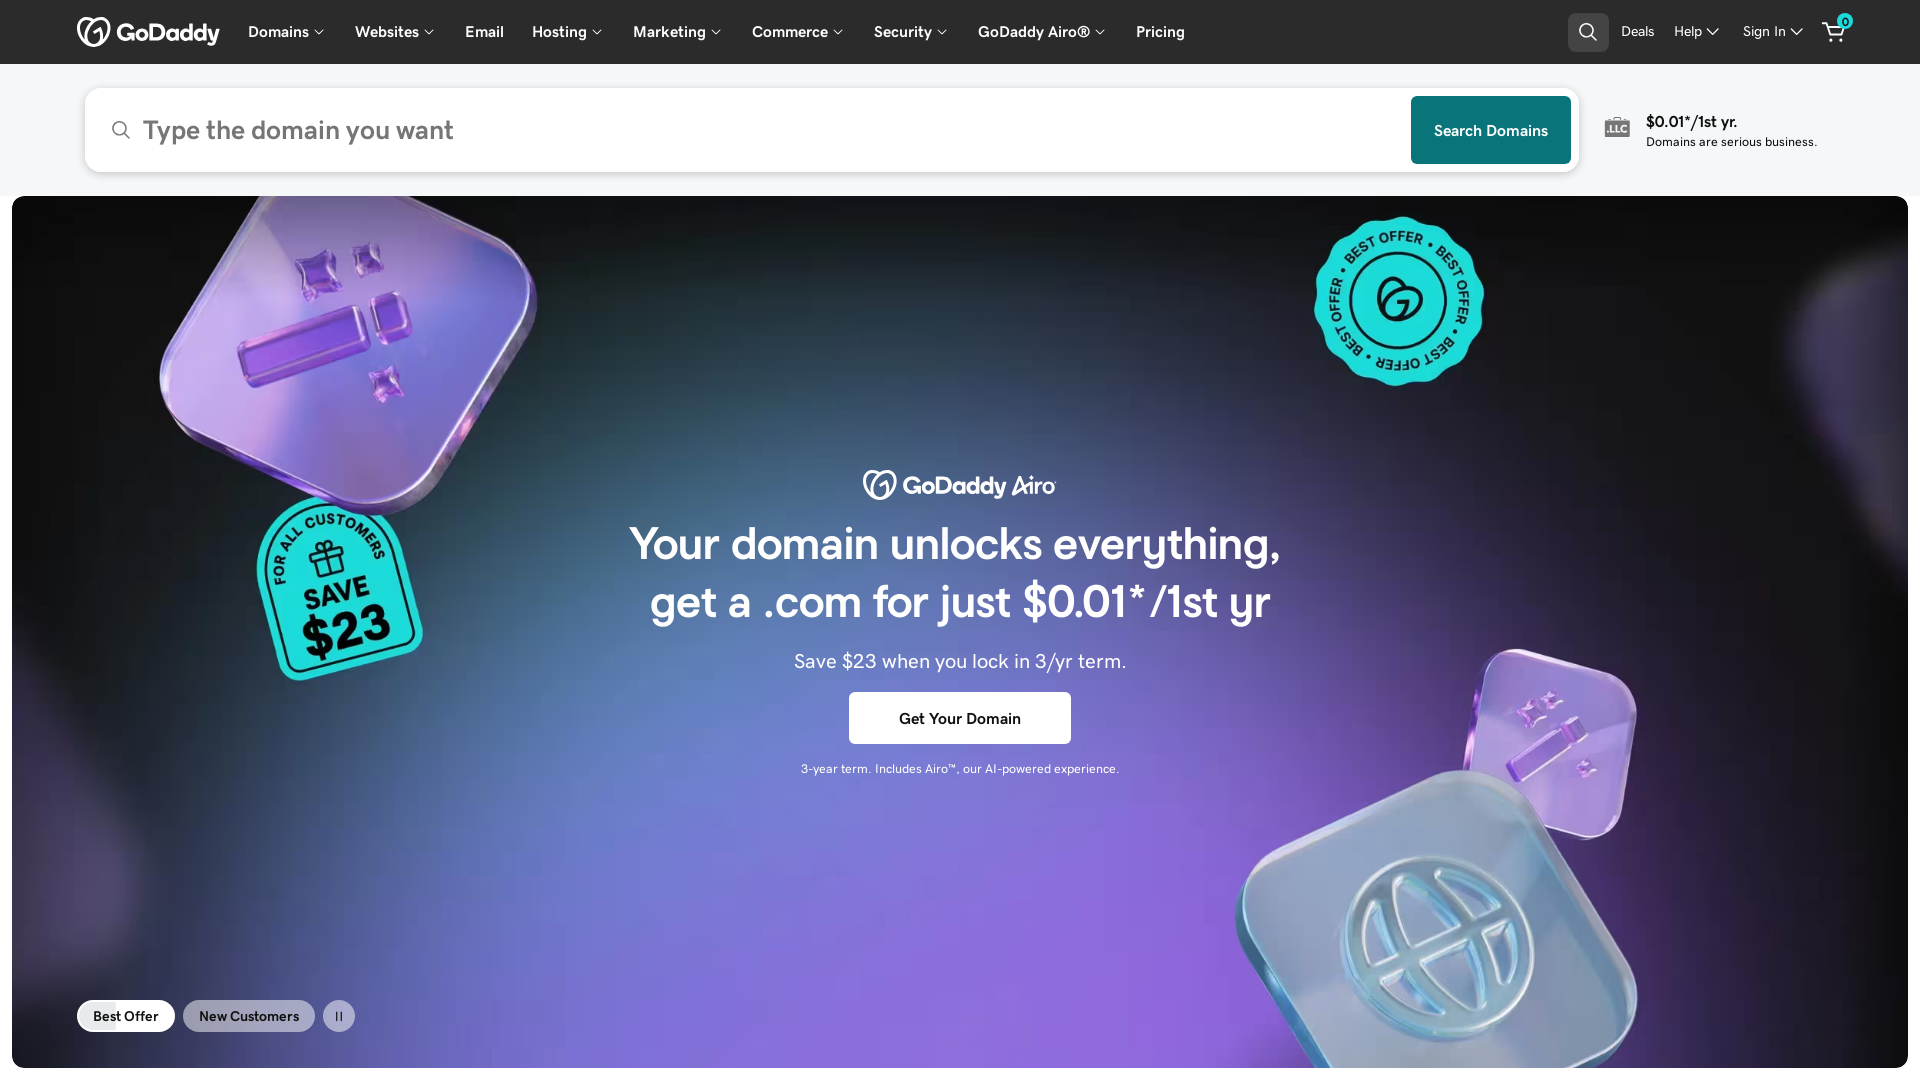

Refreshed the page
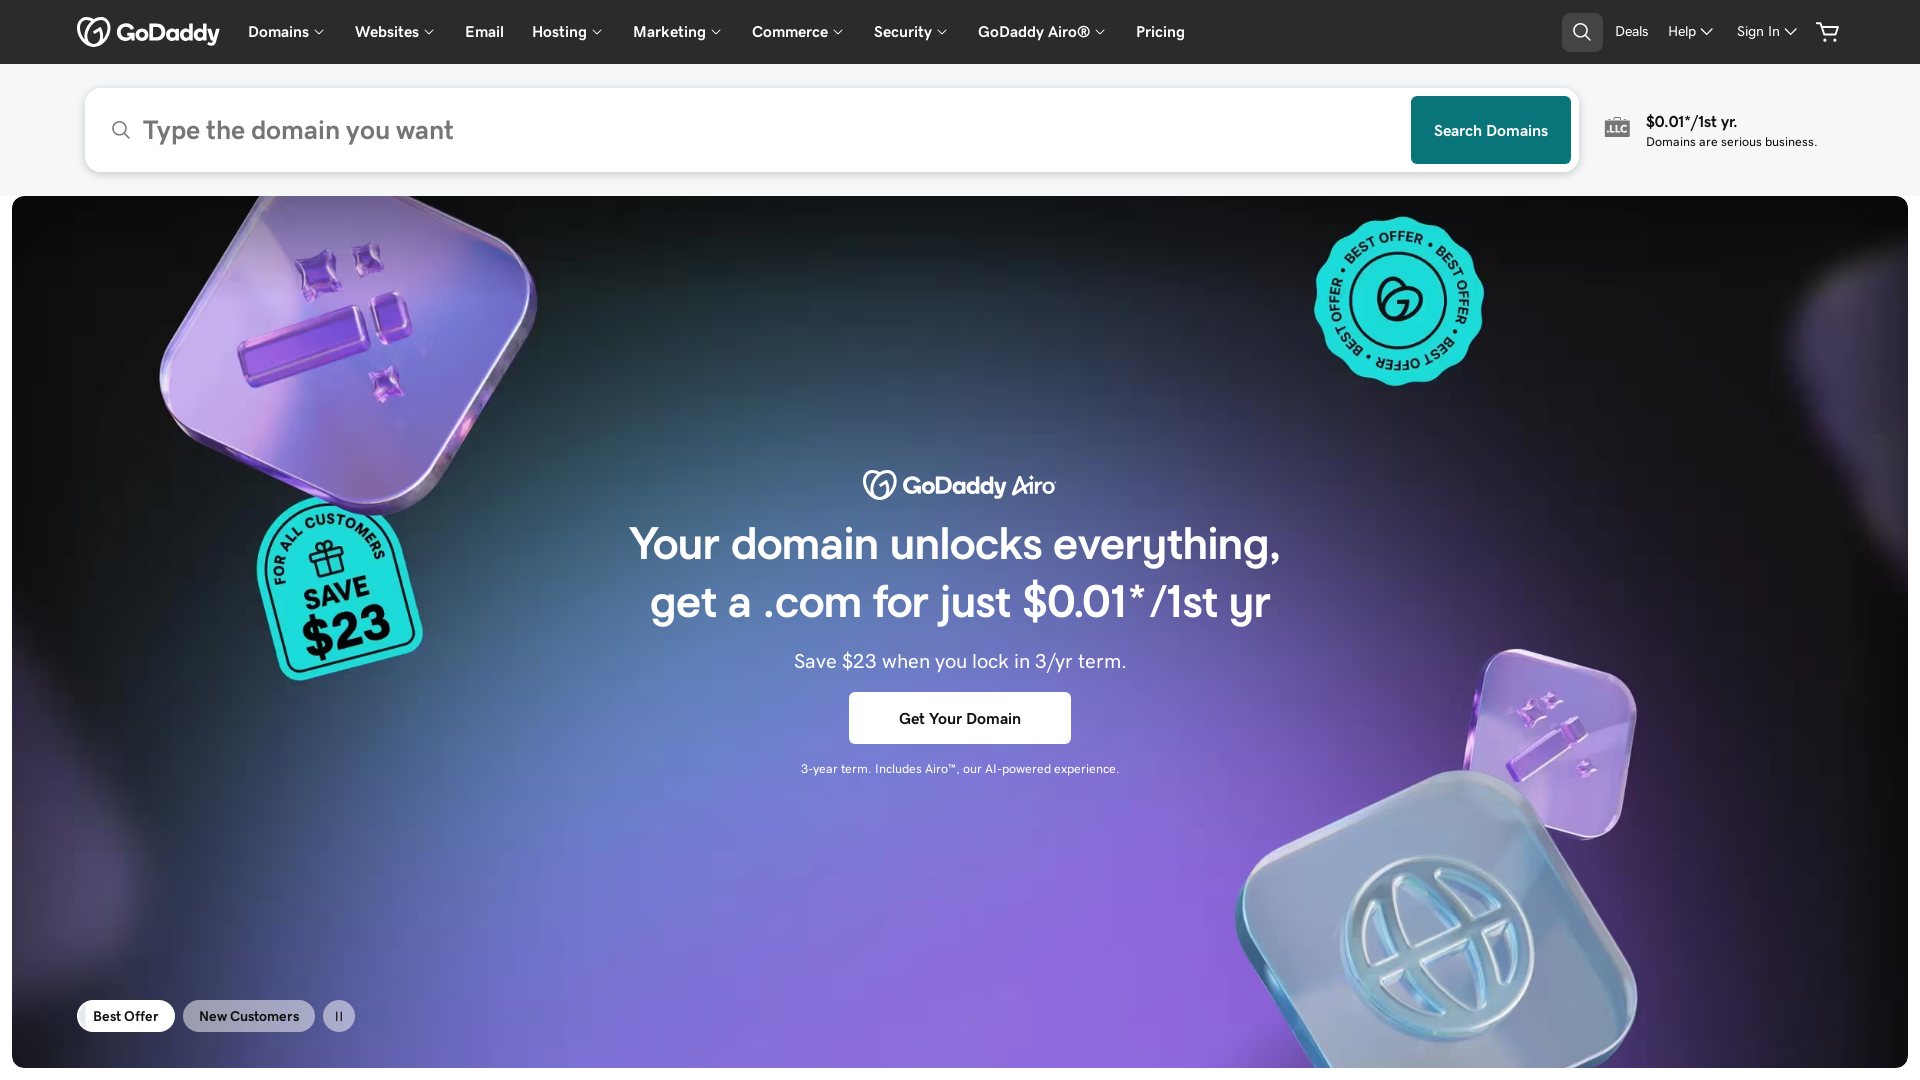

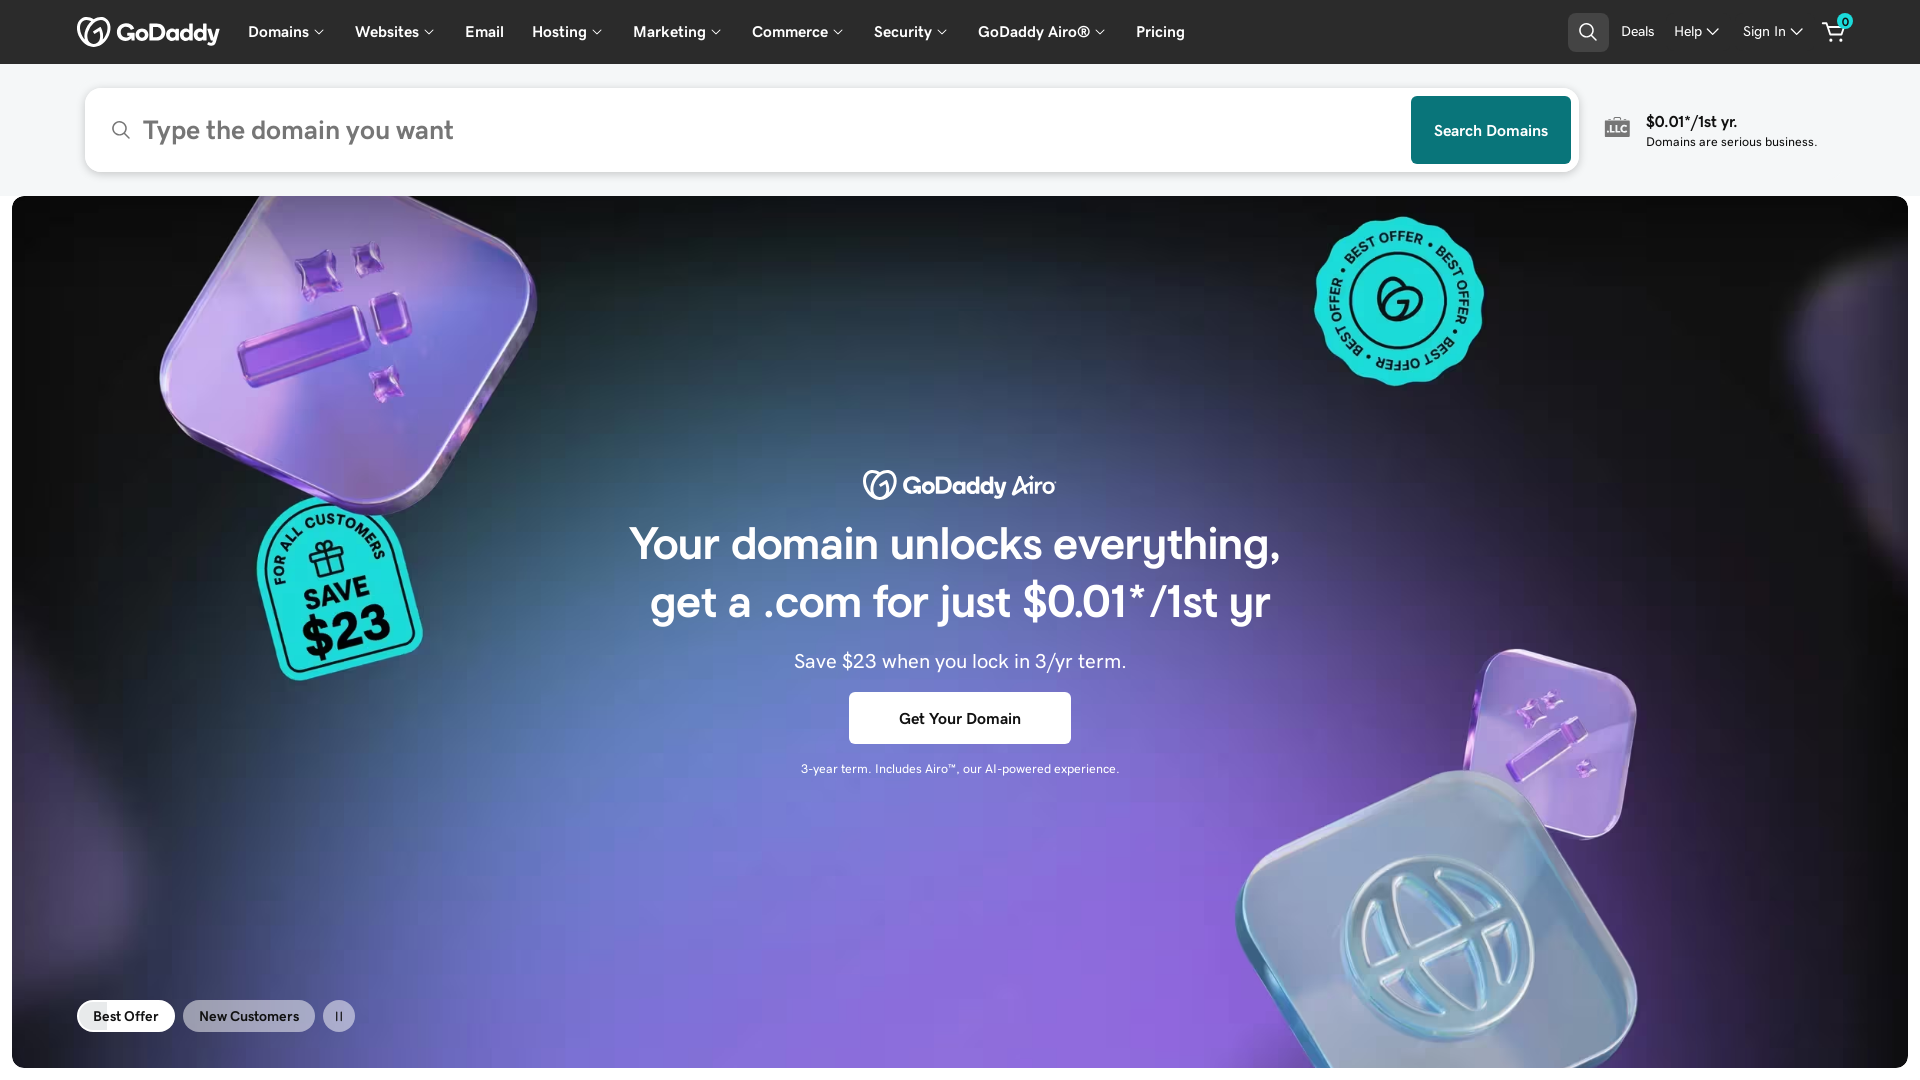